Tests multiple window handling by clicking a button to open a new window, switching to it, and verifying the content

Starting URL: https://demoqa.com/browser-windows

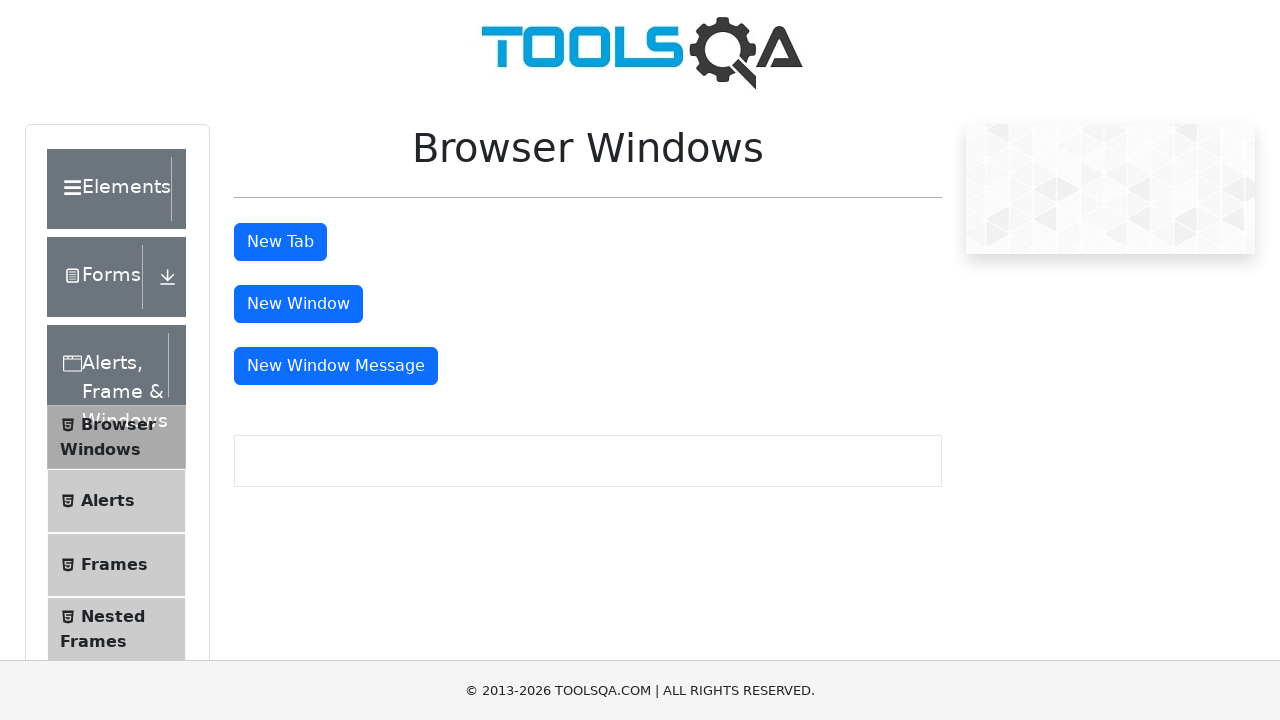

Clicked window button to open new window at (298, 304) on #windowButton
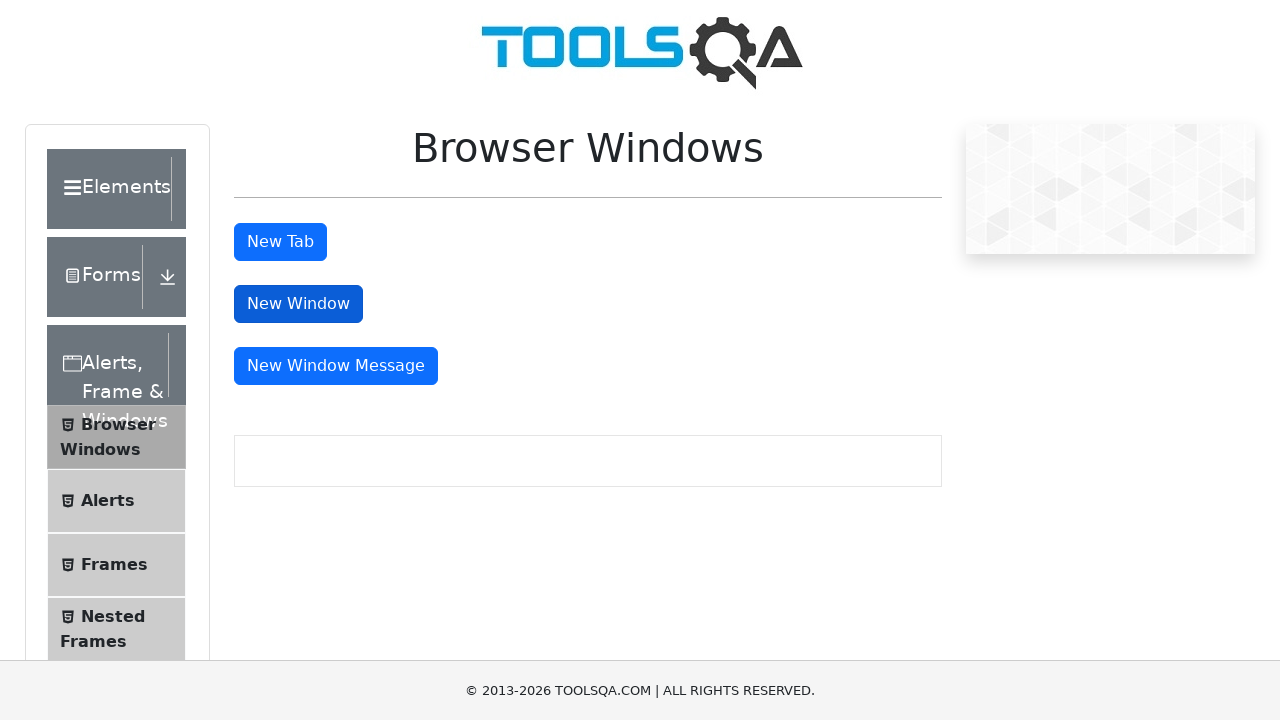

New window opened and captured
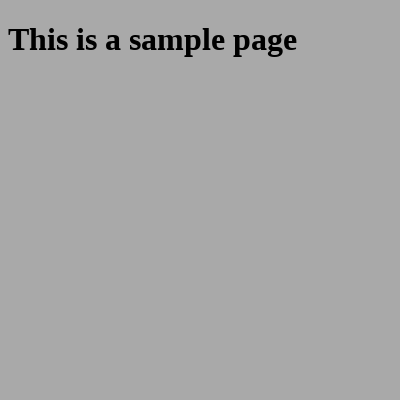

New page loaded completely
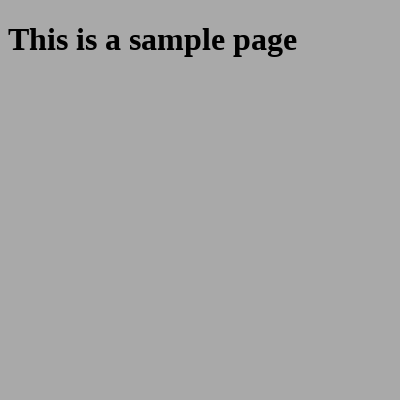

Retrieved heading text from new window
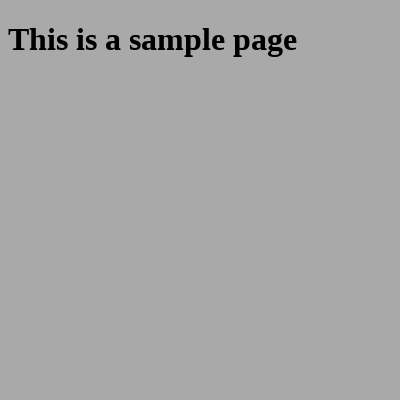

Verified heading text contains 'This is a sample page'
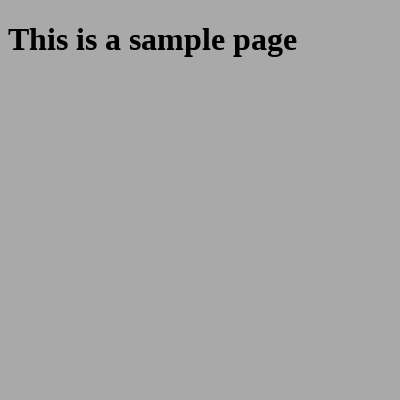

Closed new window
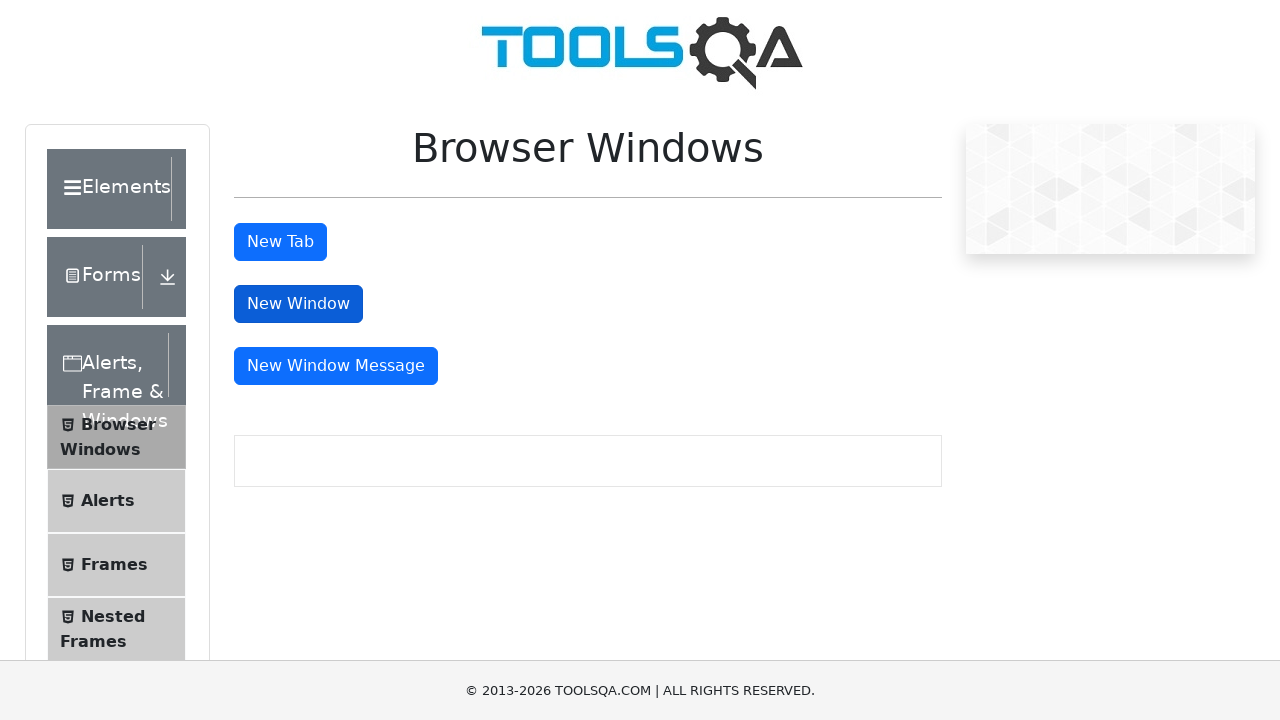

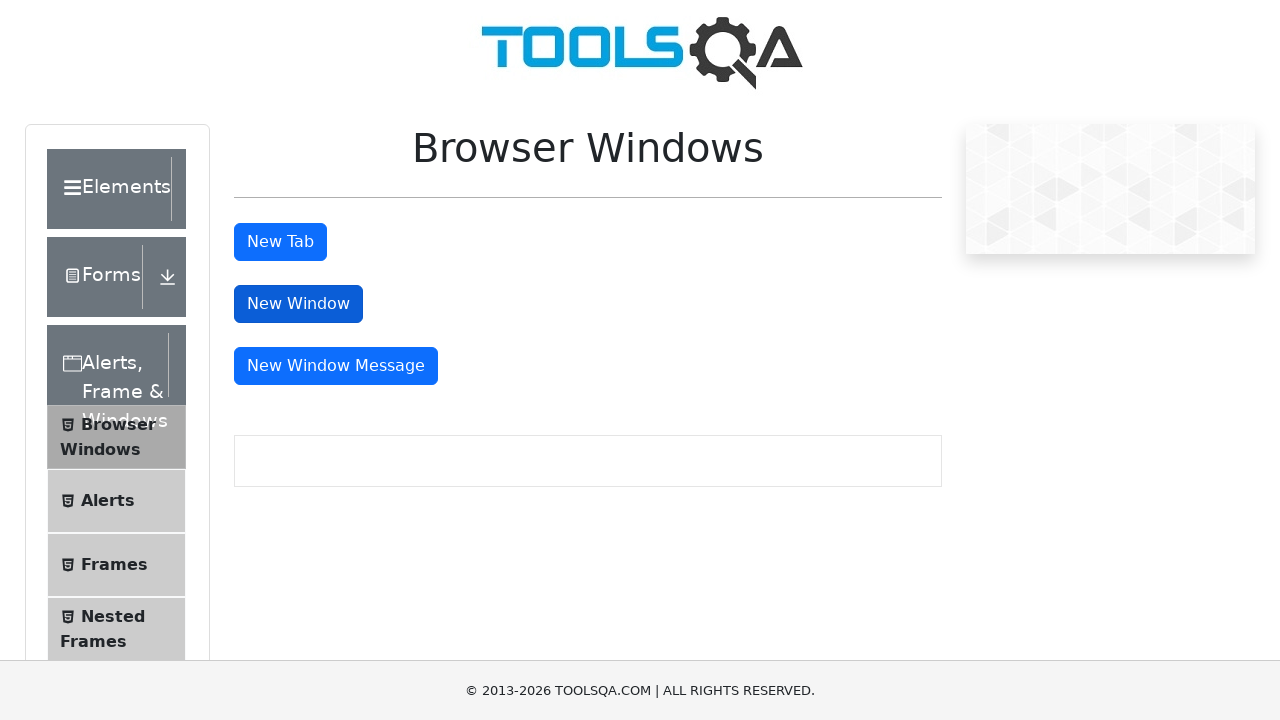